Tests jQuery UI autocomplete functionality by typing a character, navigating through suggestions with arrow keys, and selecting an option

Starting URL: http://jqueryui.com/autocomplete/

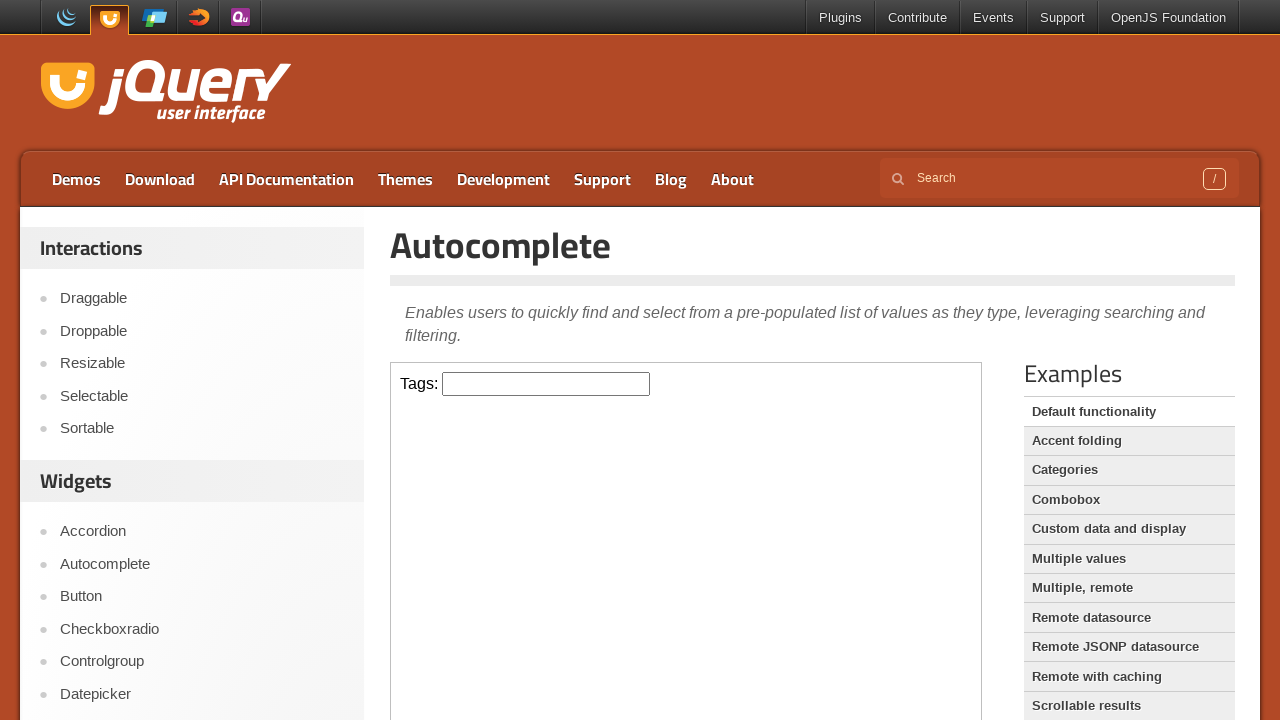

Typed 'b' into autocomplete input field within iframe on iframe >> nth=0 >> internal:control=enter-frame >> #tags
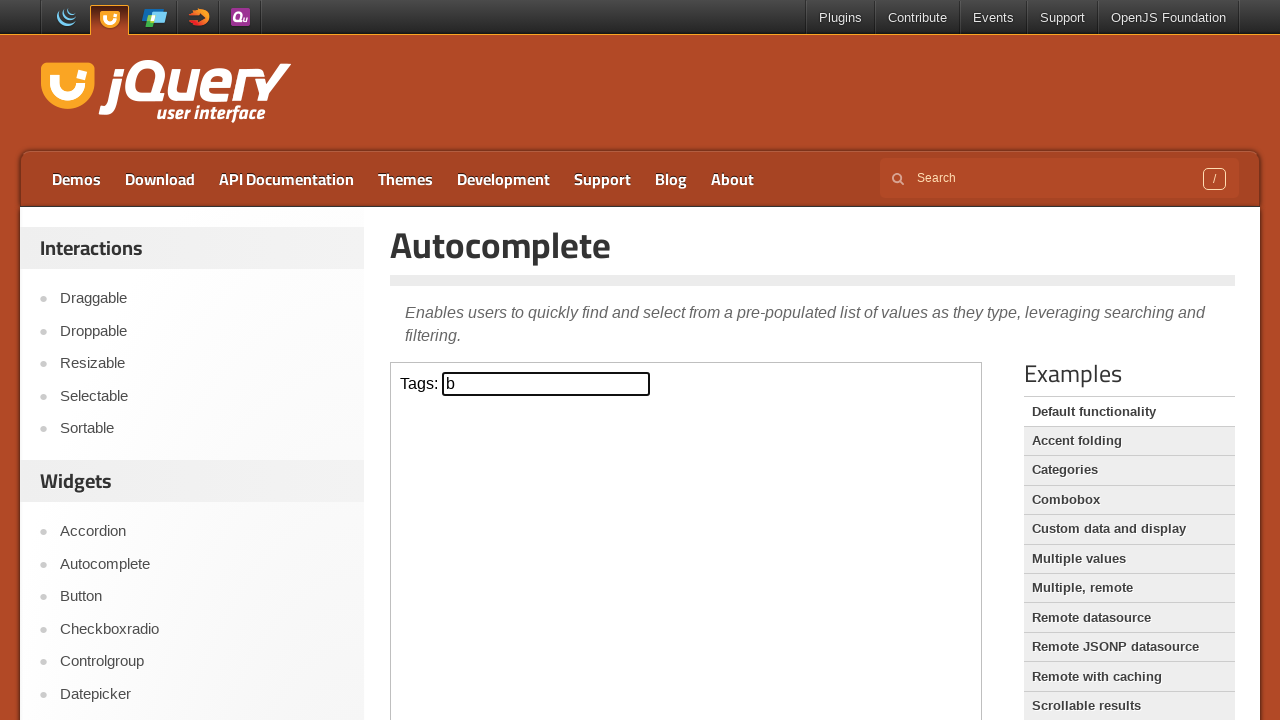

Pressed ArrowDown to navigate to next suggestion (iteration 1) on iframe >> nth=0 >> internal:control=enter-frame >> #tags
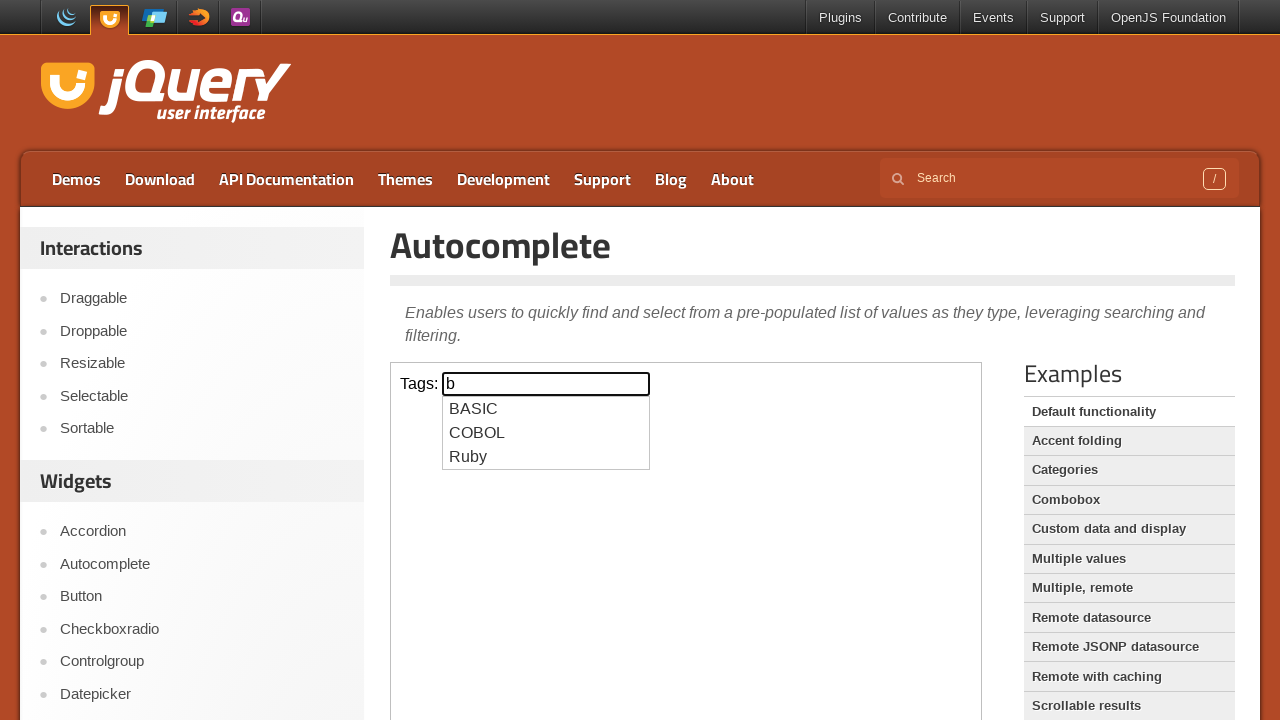

Pressed ArrowDown to navigate to next suggestion (iteration 2) on iframe >> nth=0 >> internal:control=enter-frame >> #tags
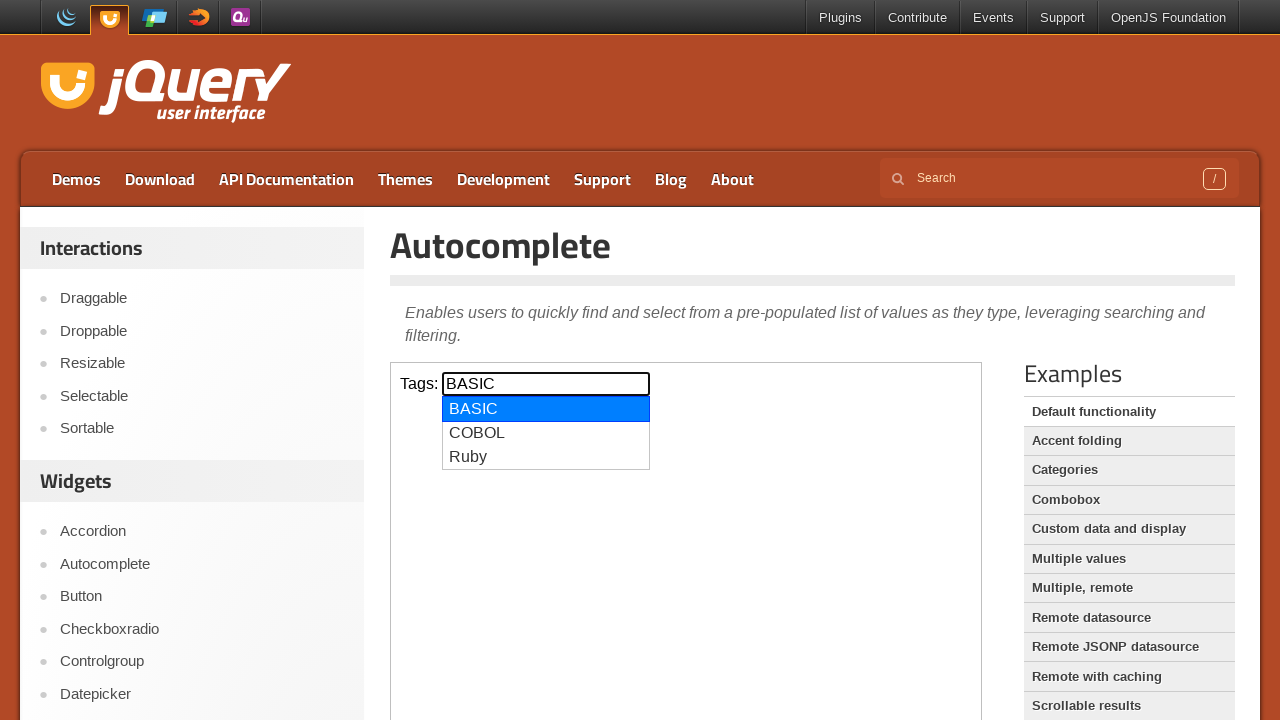

Pressed ArrowDown to navigate to next suggestion (iteration 3) on iframe >> nth=0 >> internal:control=enter-frame >> #tags
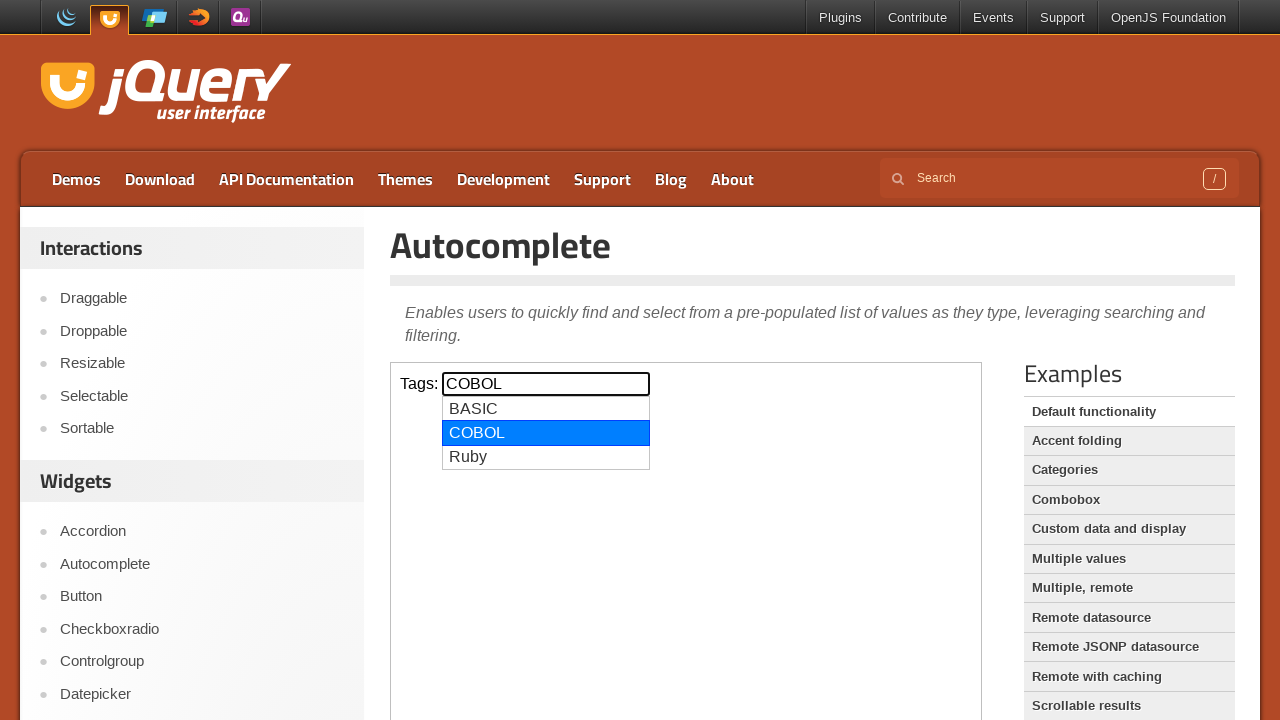

Pressed Enter to select the highlighted autocomplete suggestion on iframe >> nth=0 >> internal:control=enter-frame >> #tags
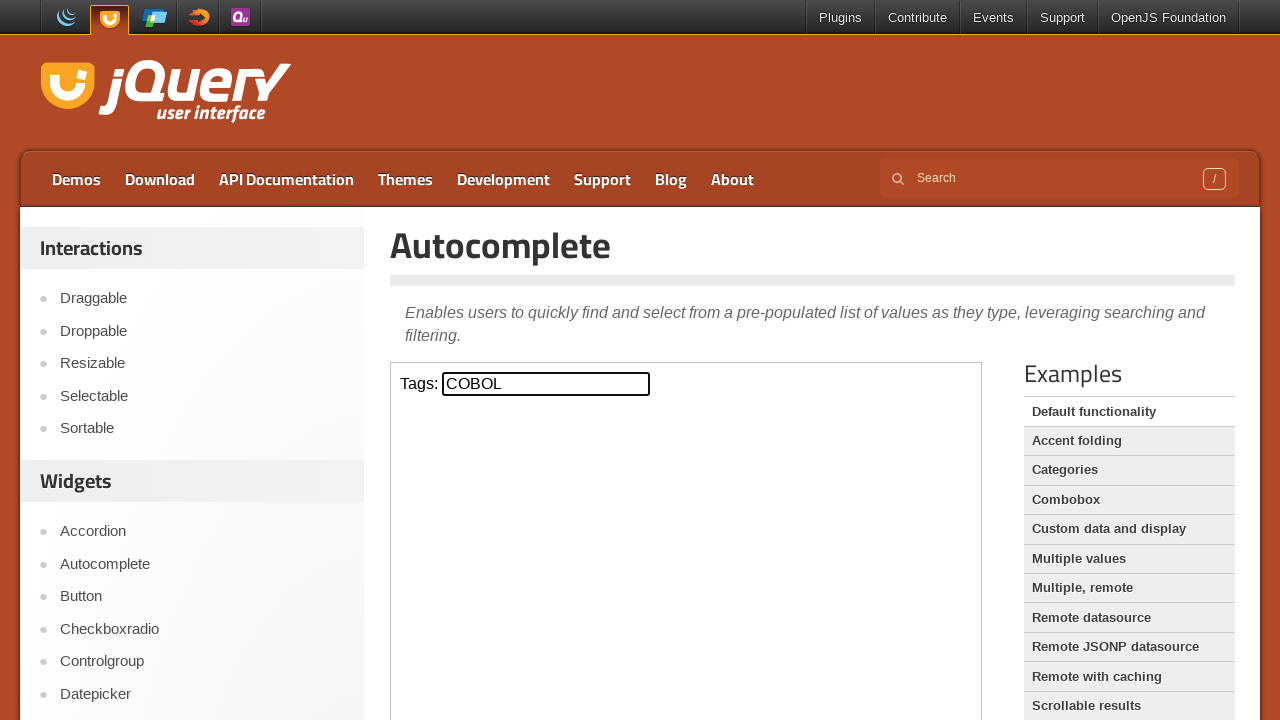

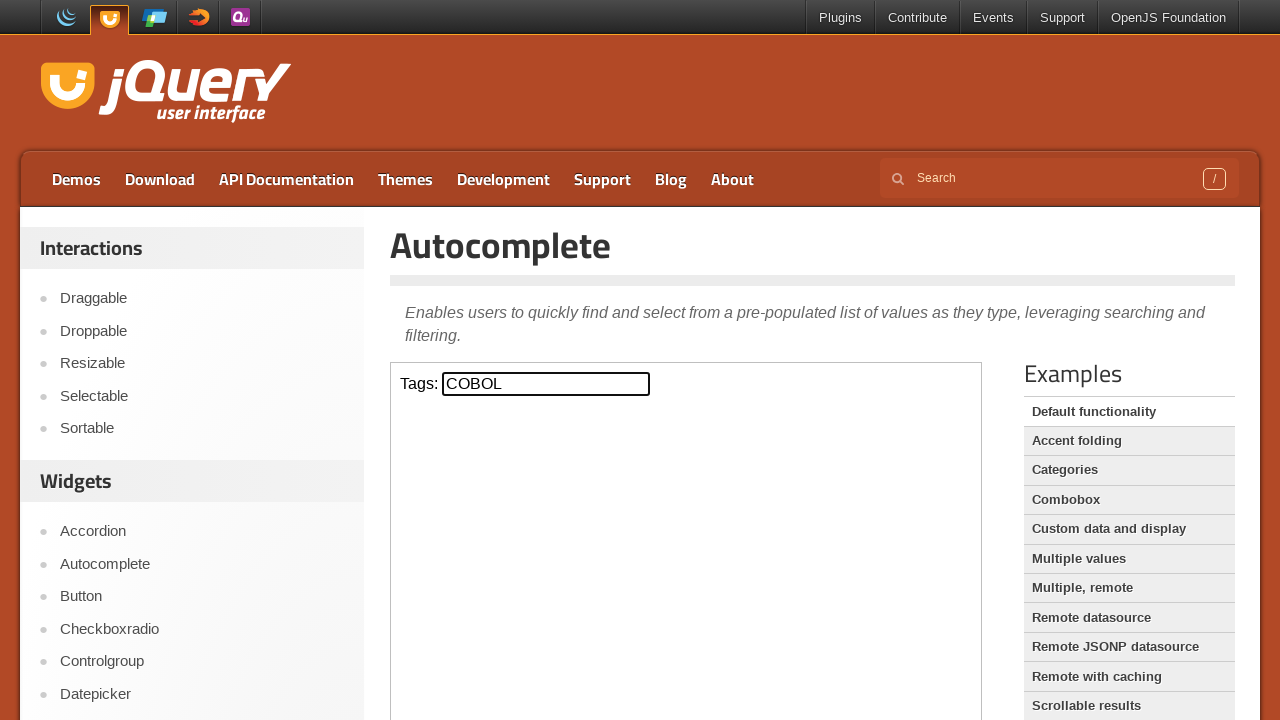